Tests a form submission by filling in first name, last name, and email fields, then clicking the sign-up/submit button.

Starting URL: http://secure-retreat-92358.herokuapp.com/

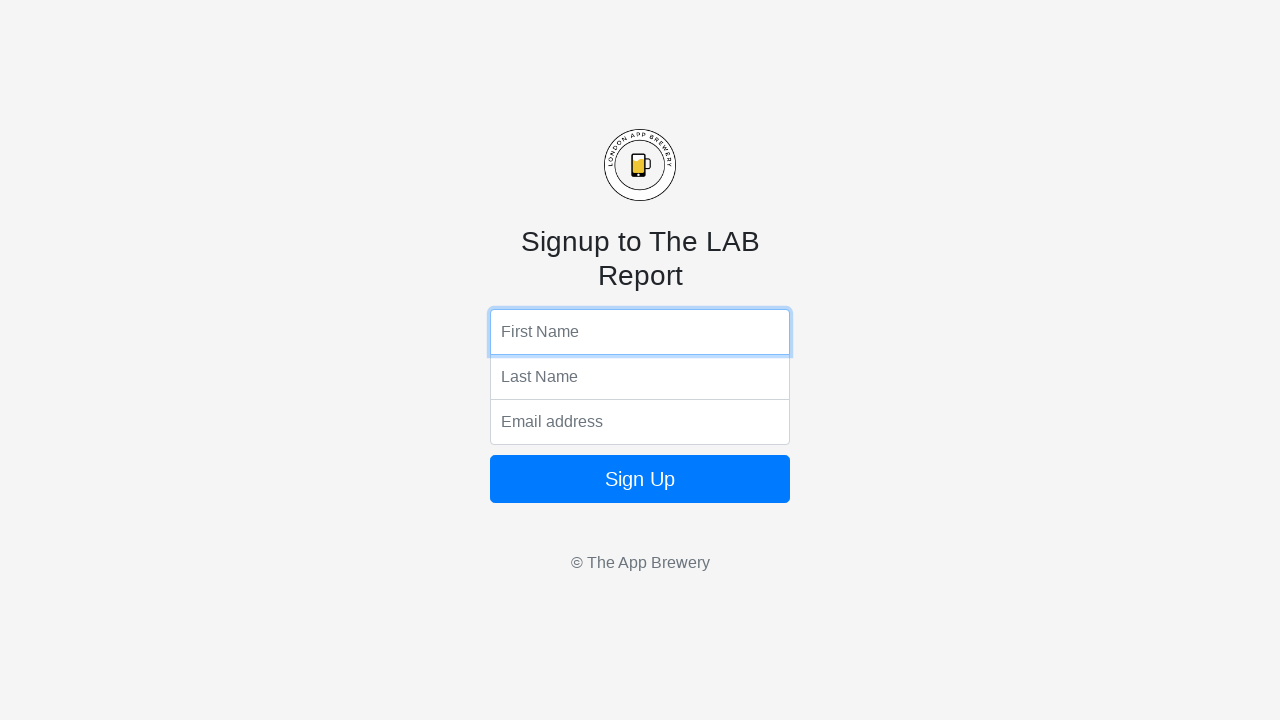

Filled first name field with 'Ruben' on .top
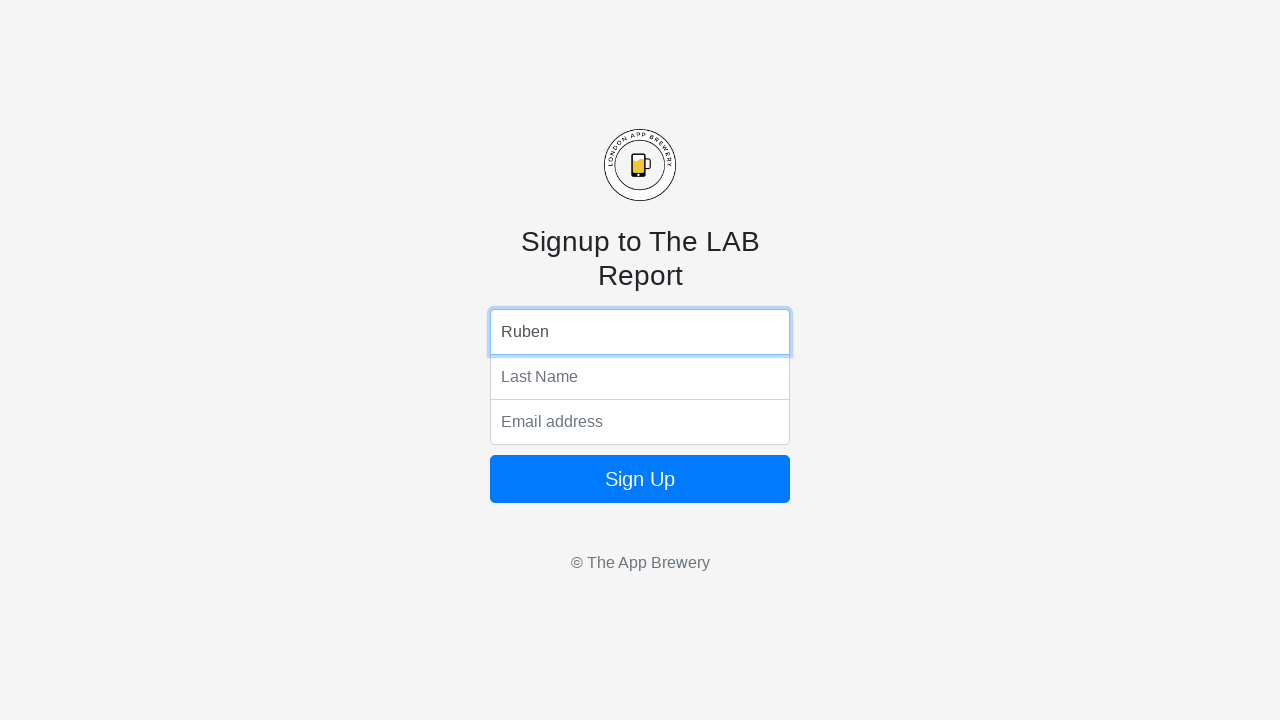

Filled last name field with 'Silva' on .middle
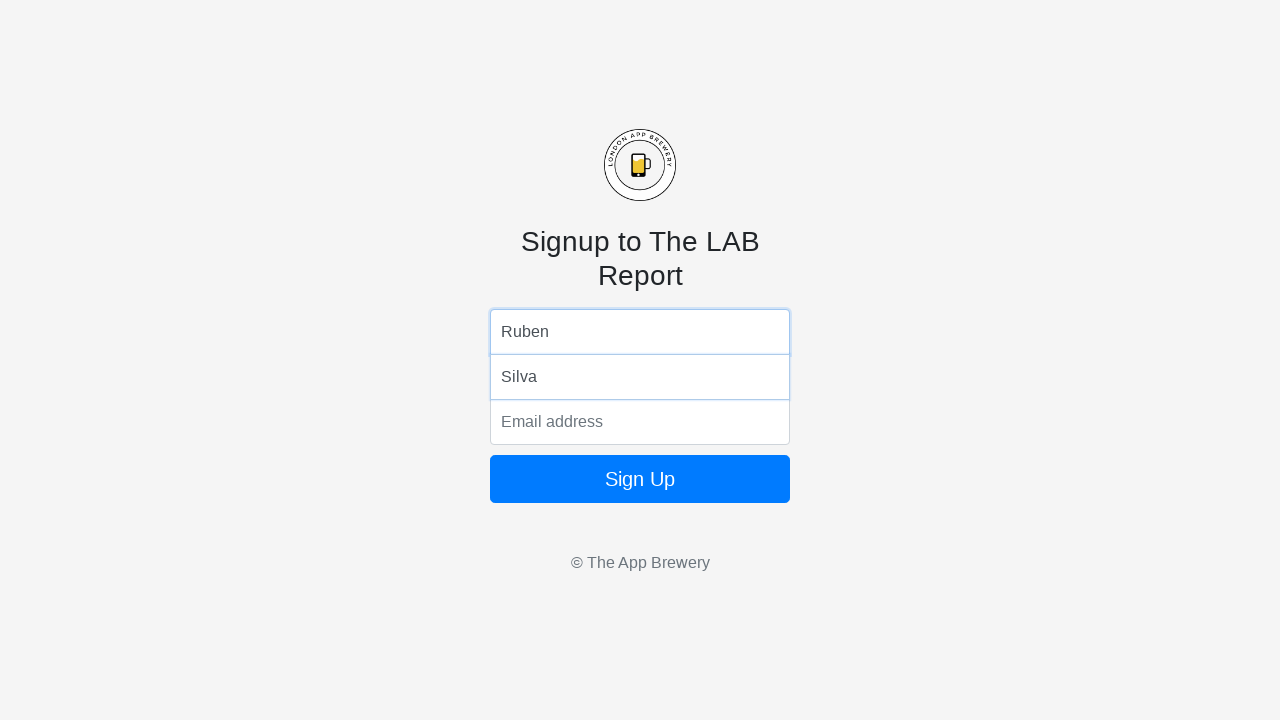

Filled email field with 'rubenfamalicao@live.com.pt' on .bottom
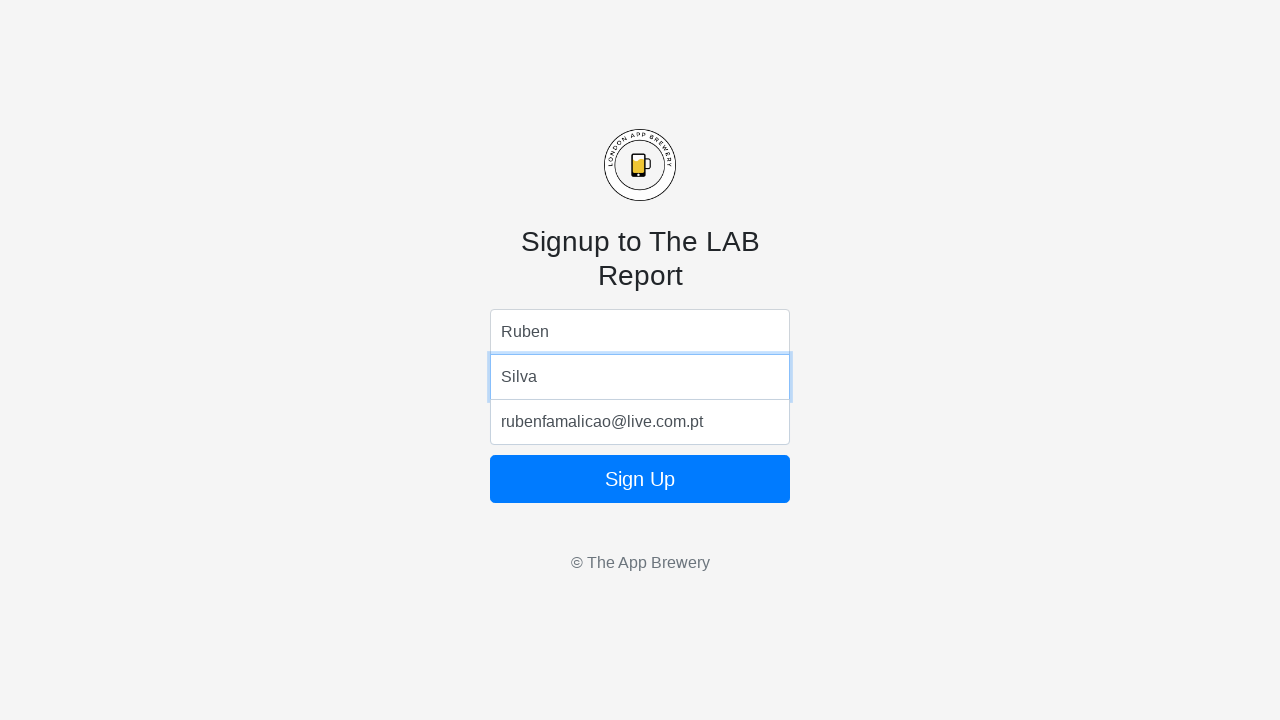

Clicked sign-up/submit button to submit form at (640, 479) on .btn-block
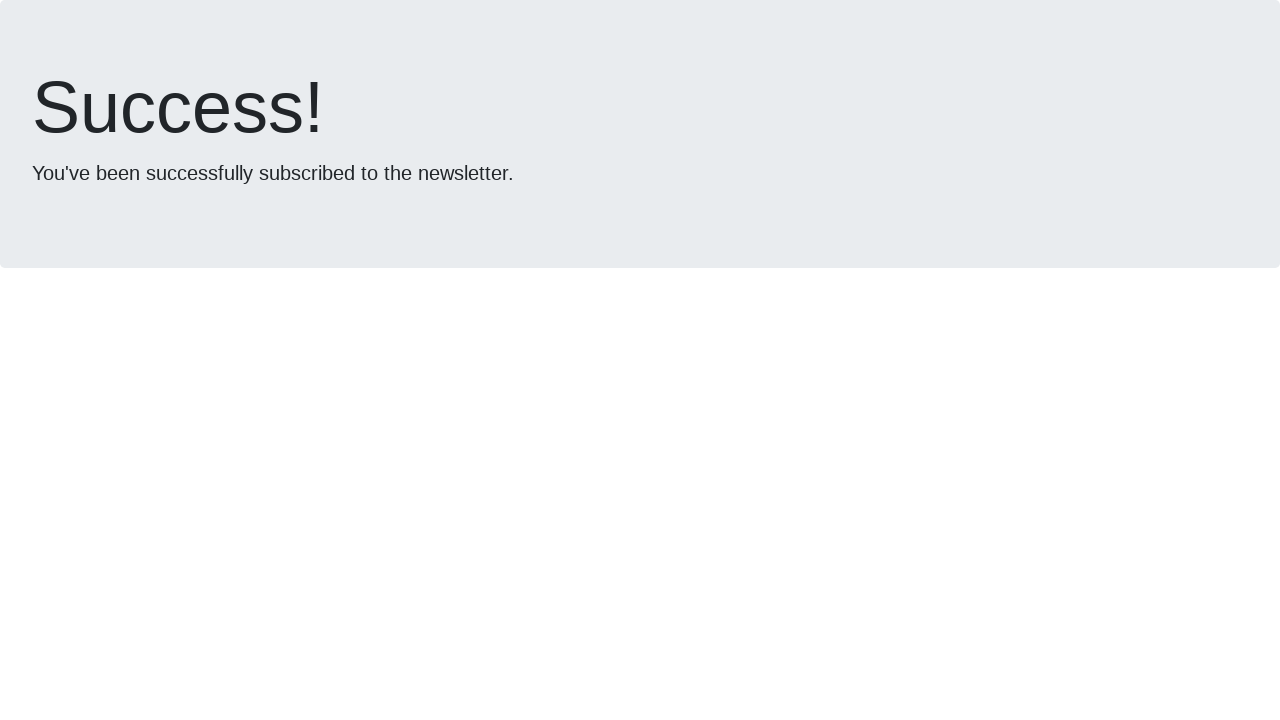

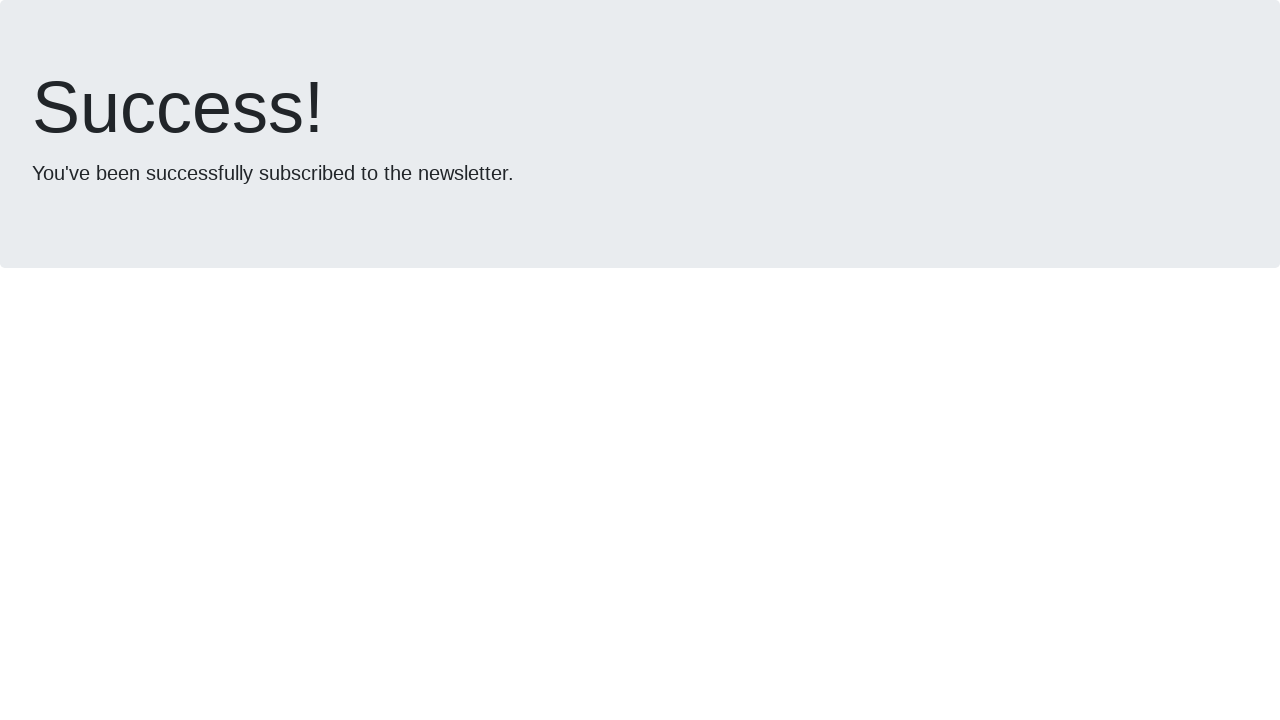